Tests movie ticket booking form by verifying dropdown options and selecting ticket class and user registration status

Starting URL: https://muntasir101.github.io/Movie-Ticket-Booking/

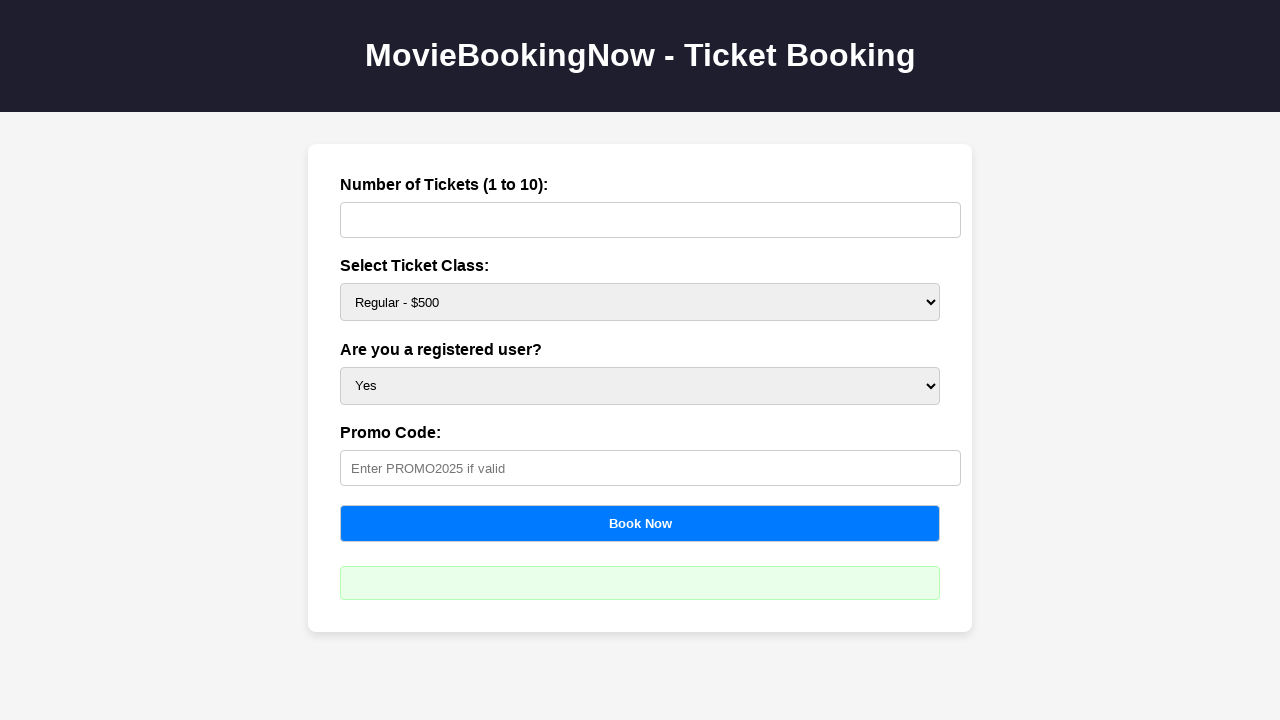

Waited for ticket class dropdown to load
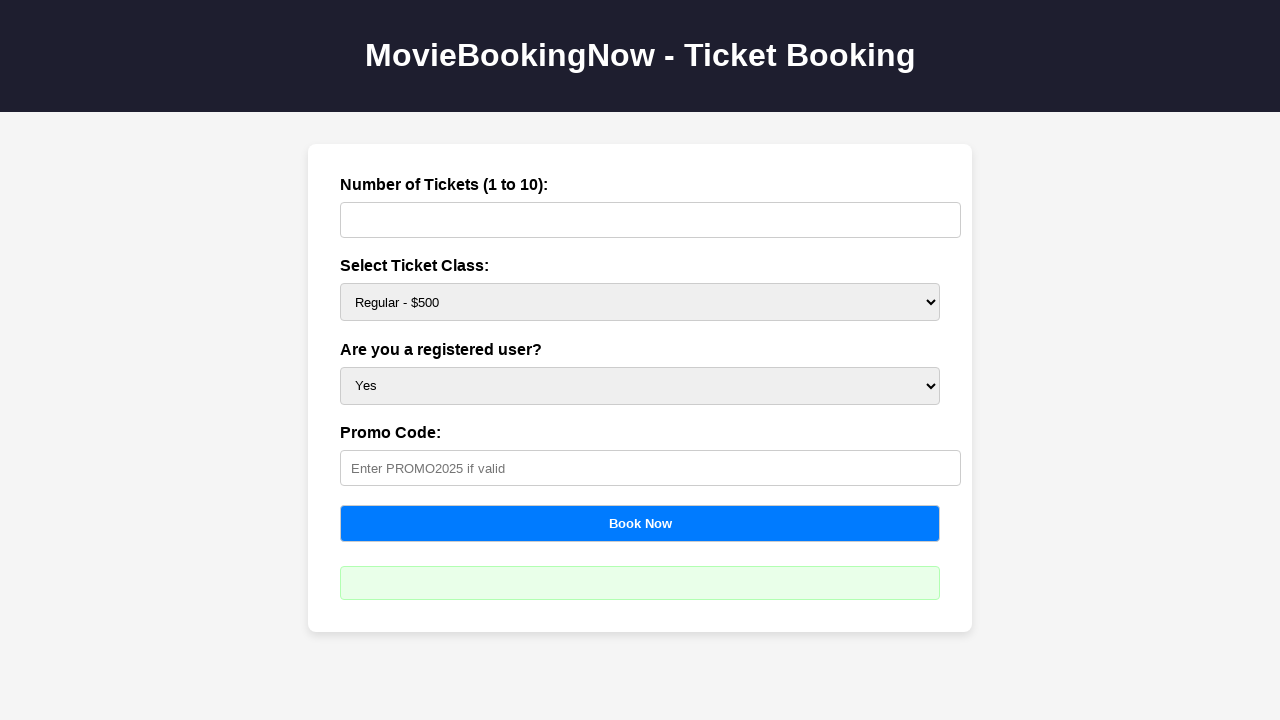

Retrieved all ticket class dropdown options
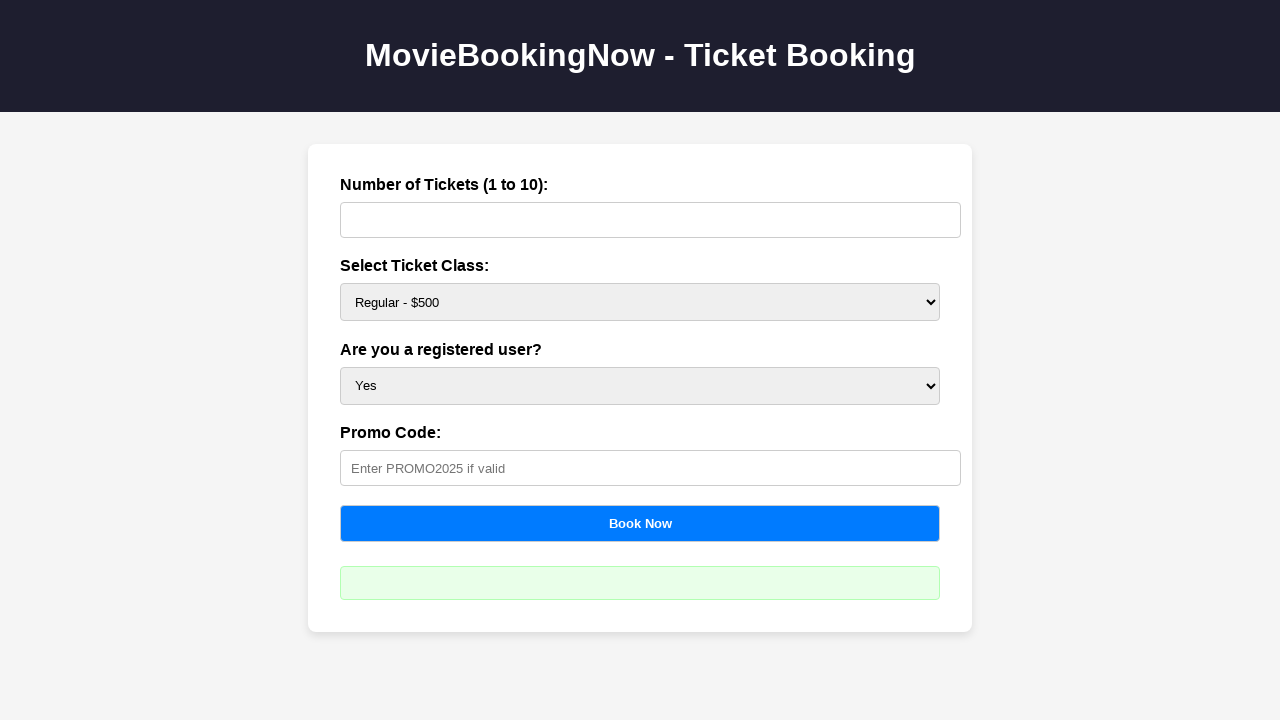

Verified ticket class options match expected values: Regular, Silver, Gold, Platinum, VIP
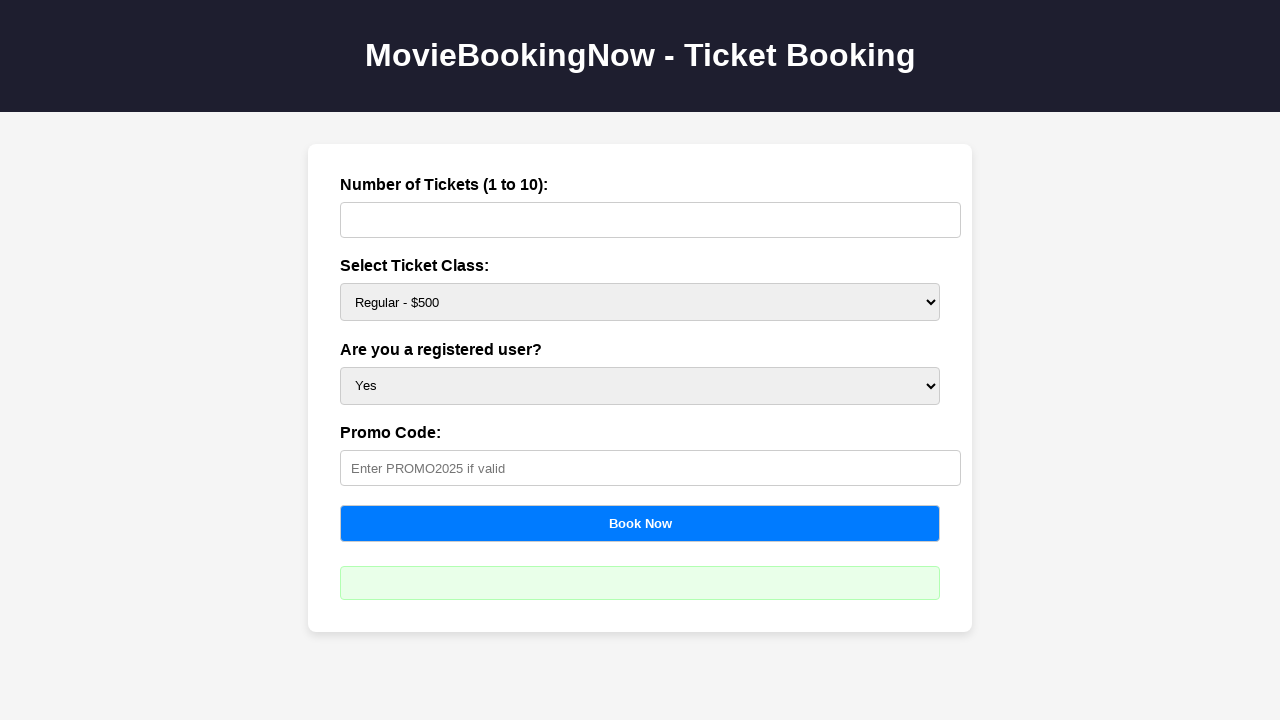

Selected Silver ticket class (value: 750) on #price
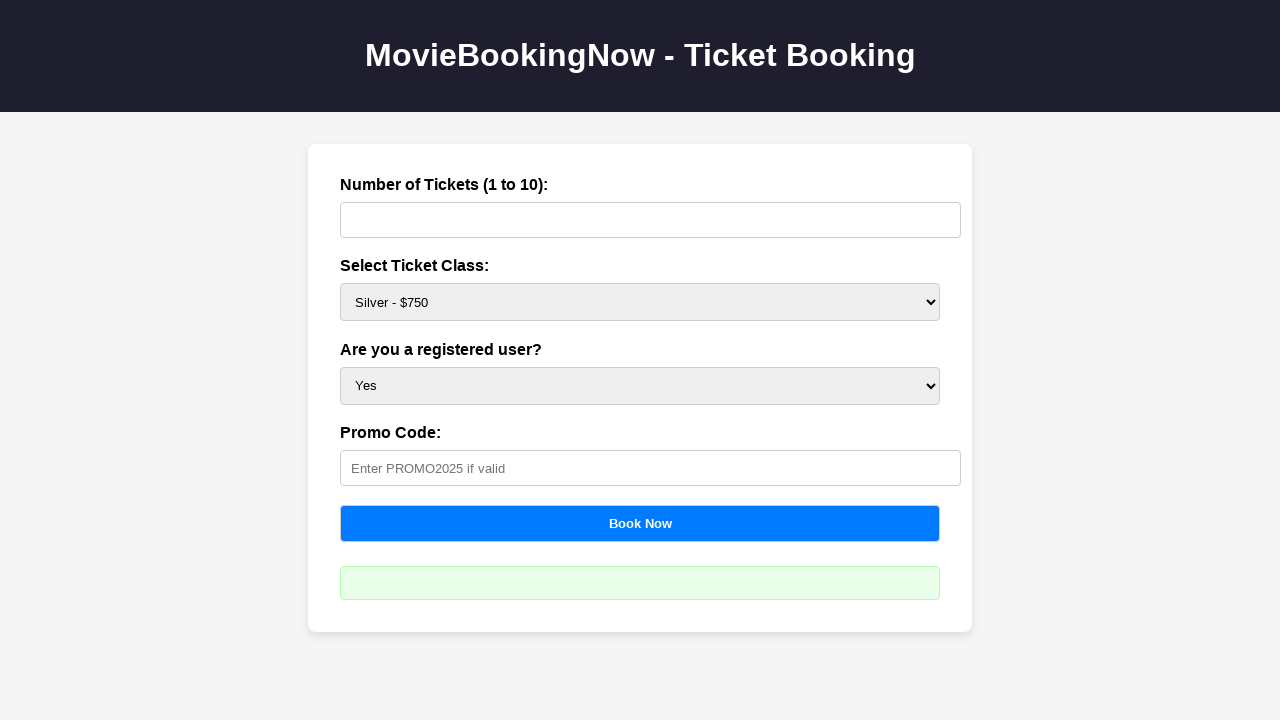

Waited for registered user dropdown to load
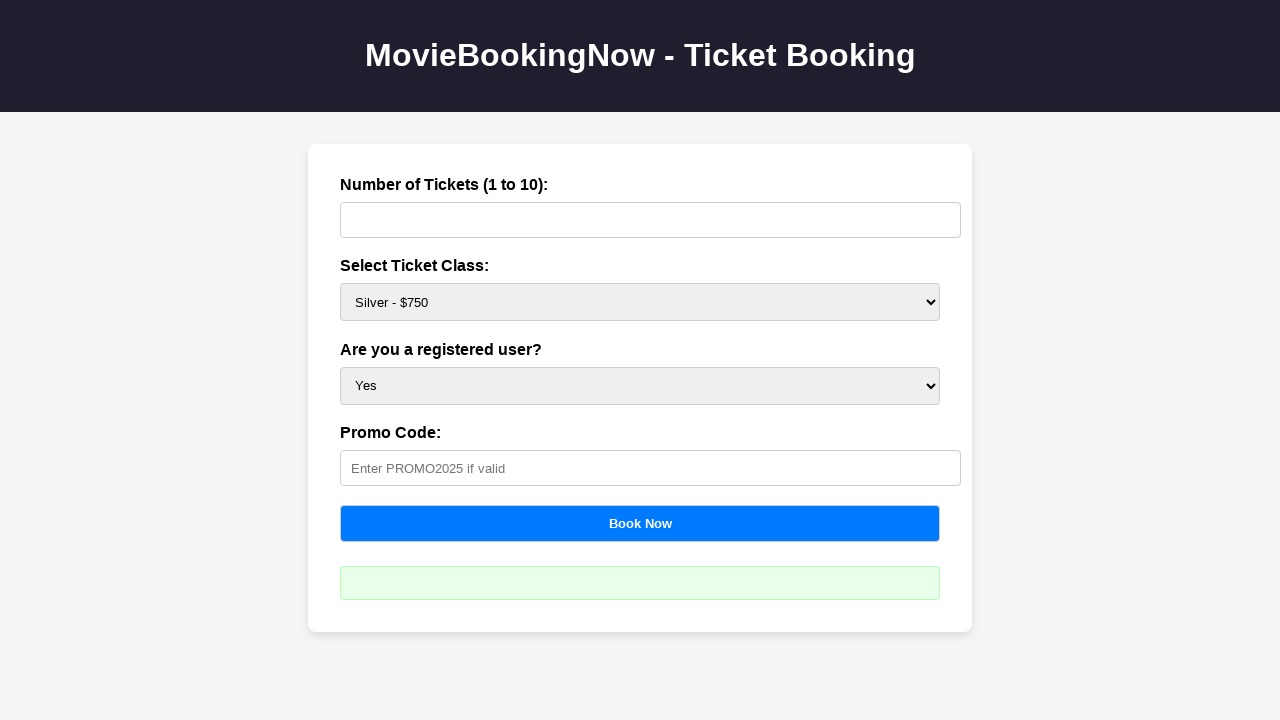

Retrieved all registered user dropdown options
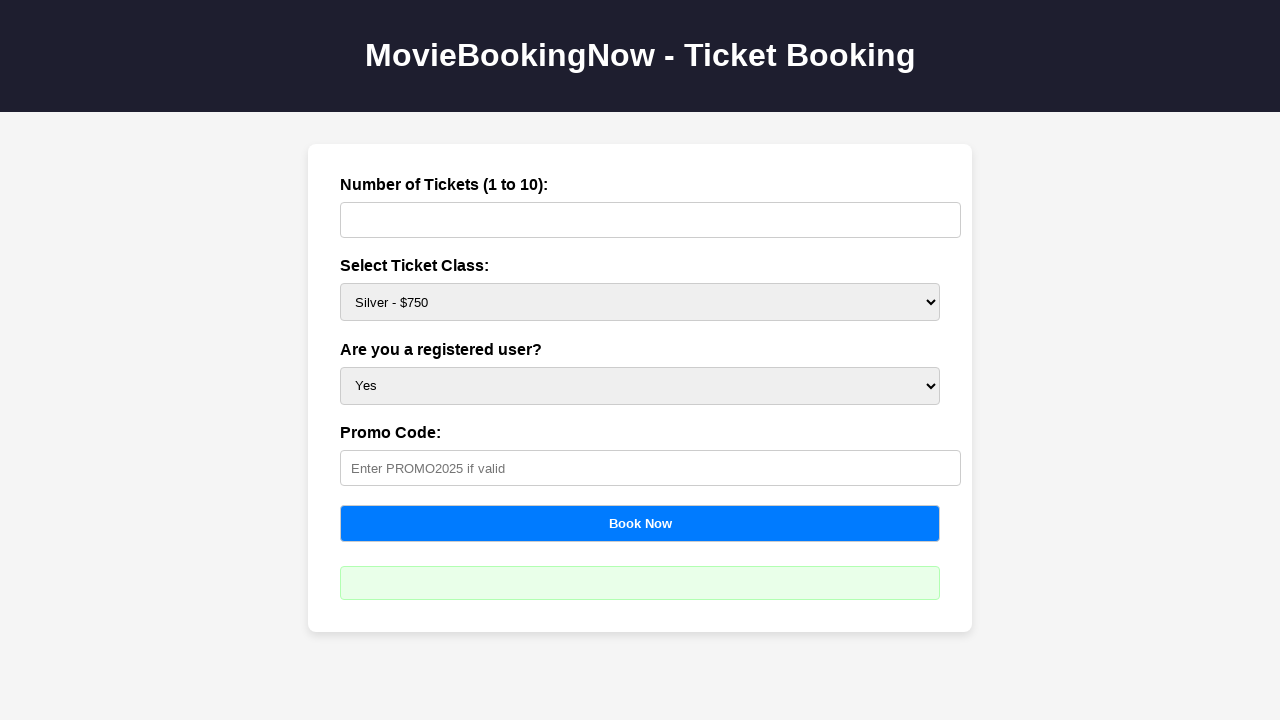

Verified registered user options match expected values: Yes, No
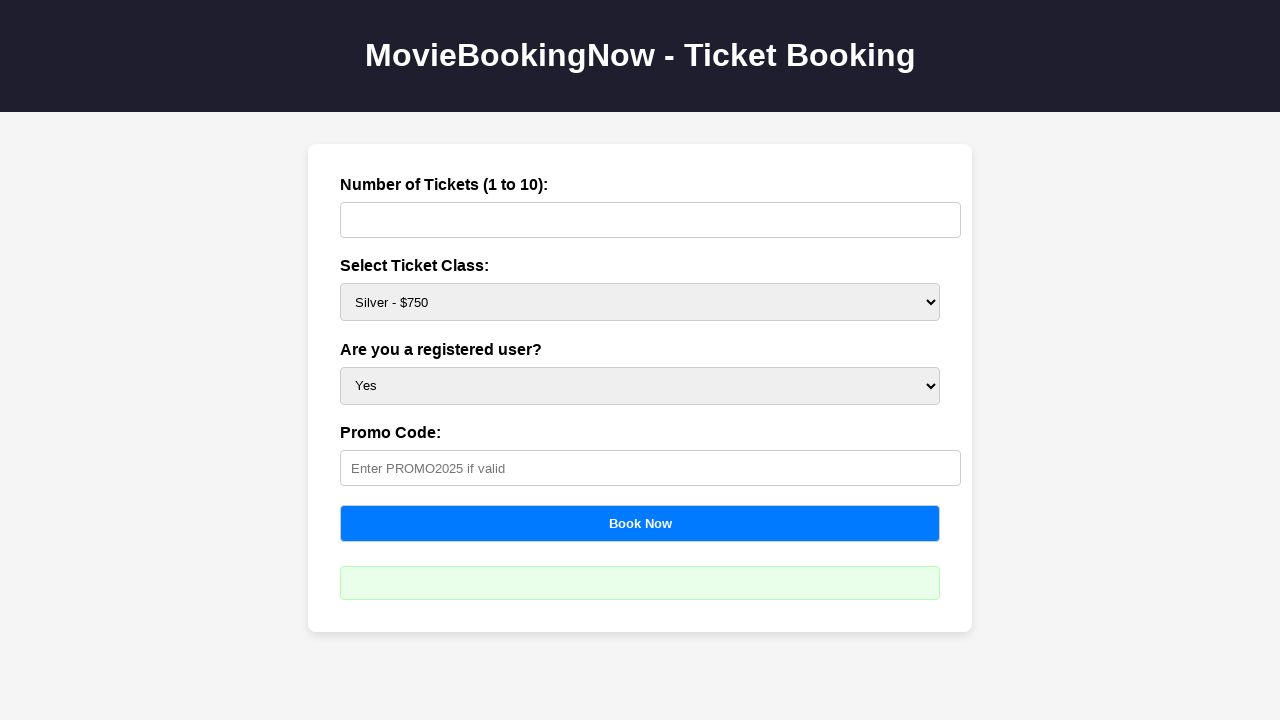

Selected 'No' for registered user status on #user
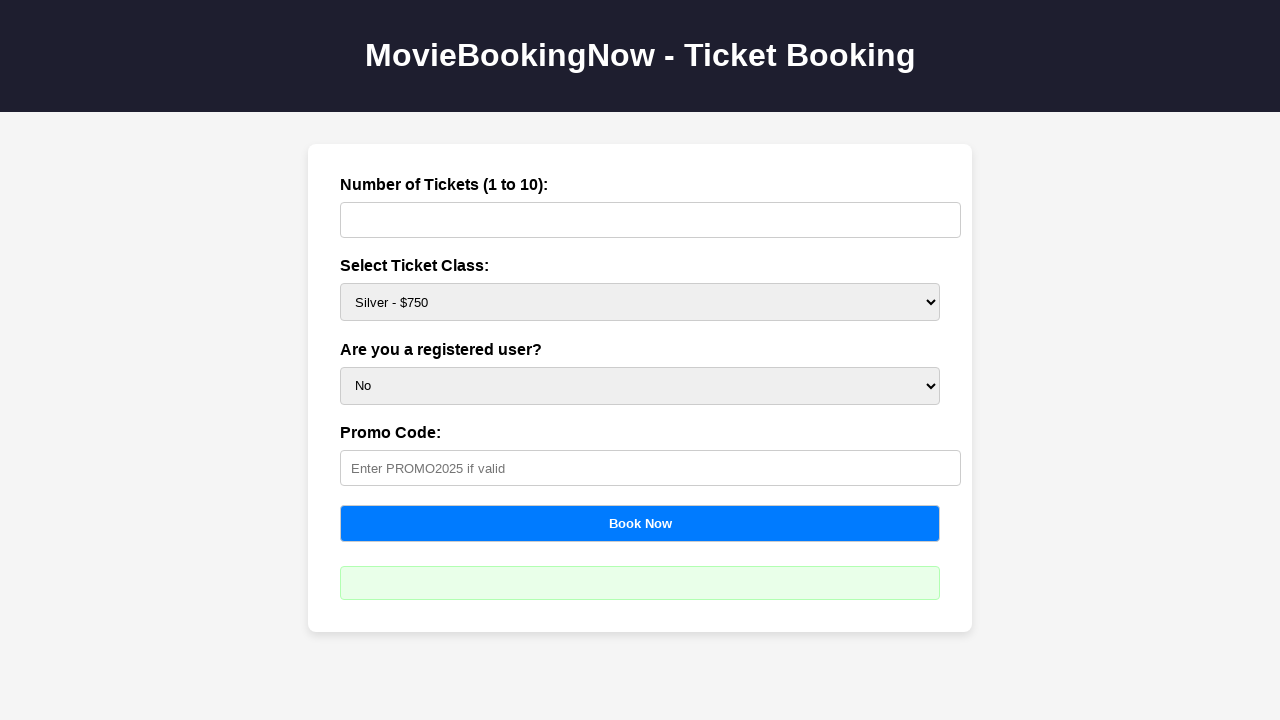

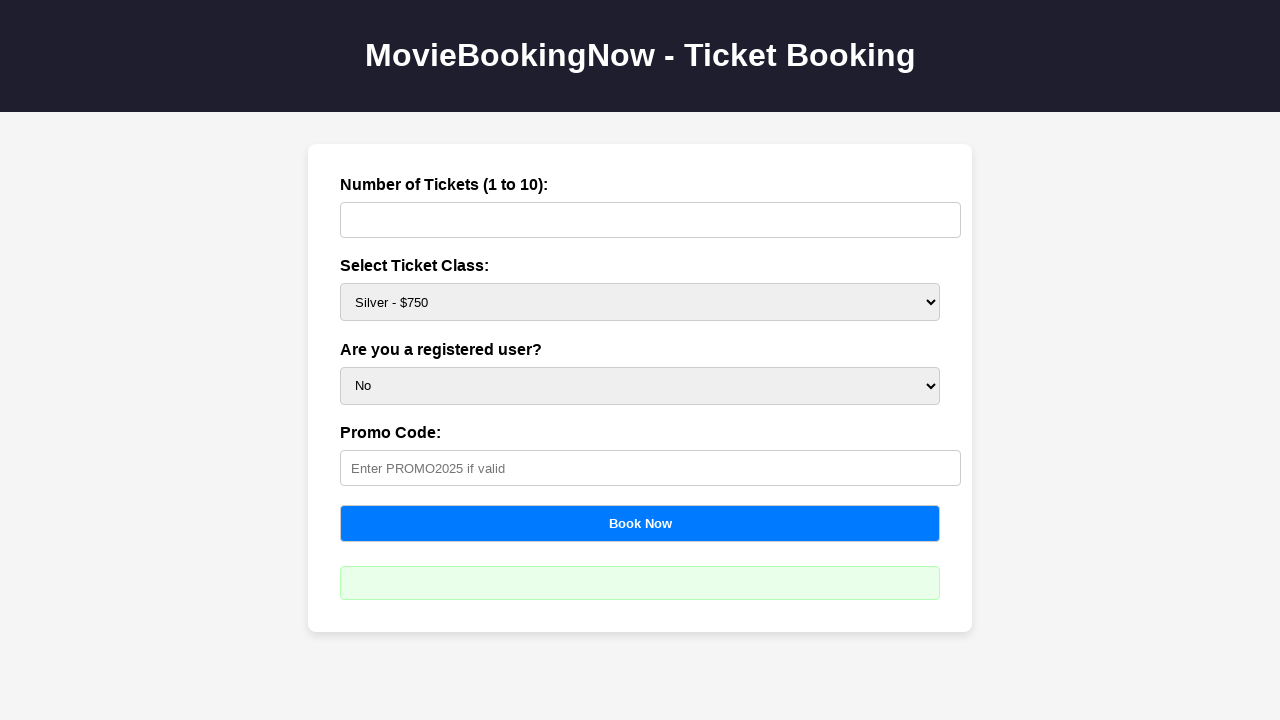